Tests form interaction functionality on a practice automation page by selecting a radio button (radio3), checking a checkbox (option3), and selecting a dropdown option (option2).

Starting URL: https://www.rahulshettyacademy.com/AutomationPractice/

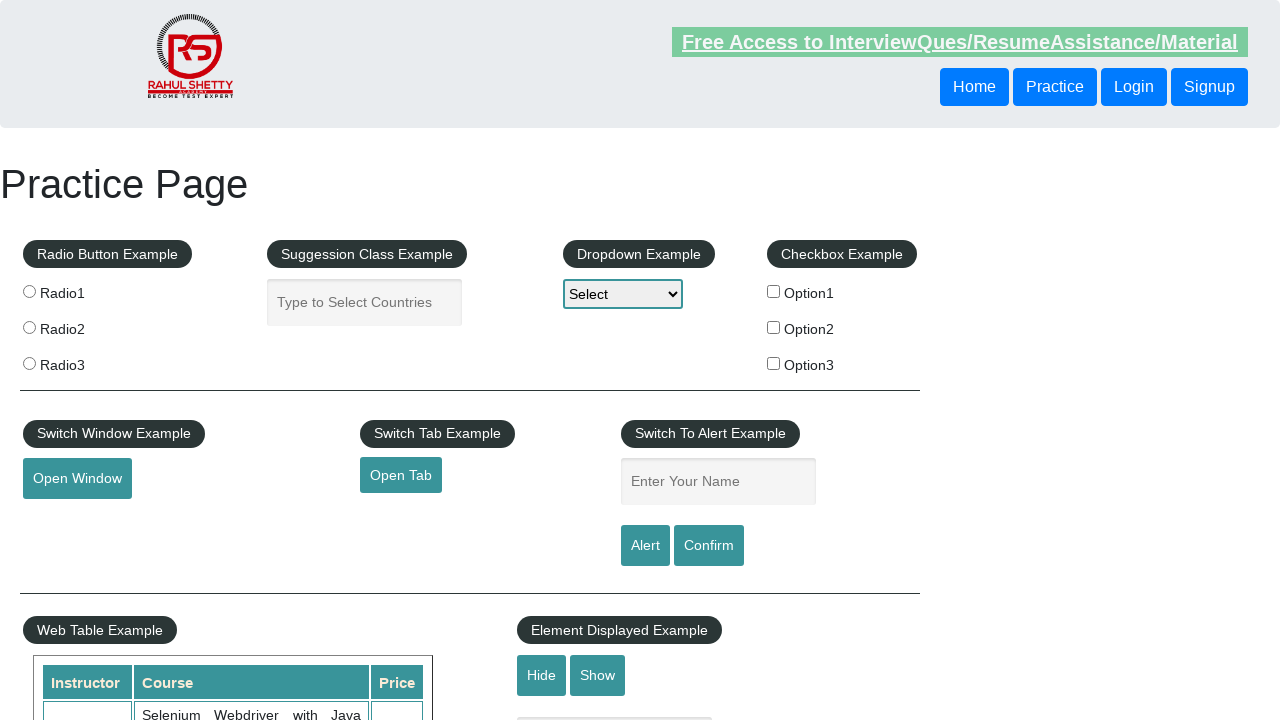

Selected radio button with value 'radio3' at (29, 363) on input[type='radio'][value='radio3']
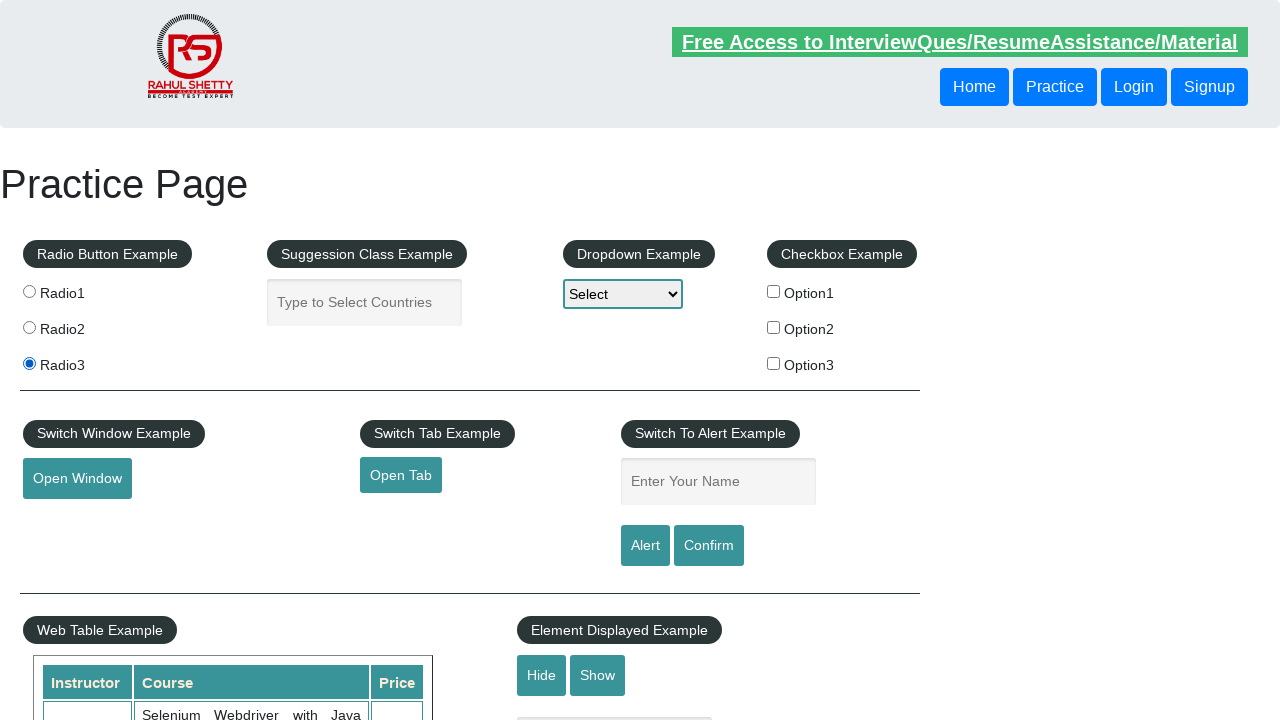

Checked checkbox with value 'option3' at (774, 363) on input[type='checkbox'][value='option3']
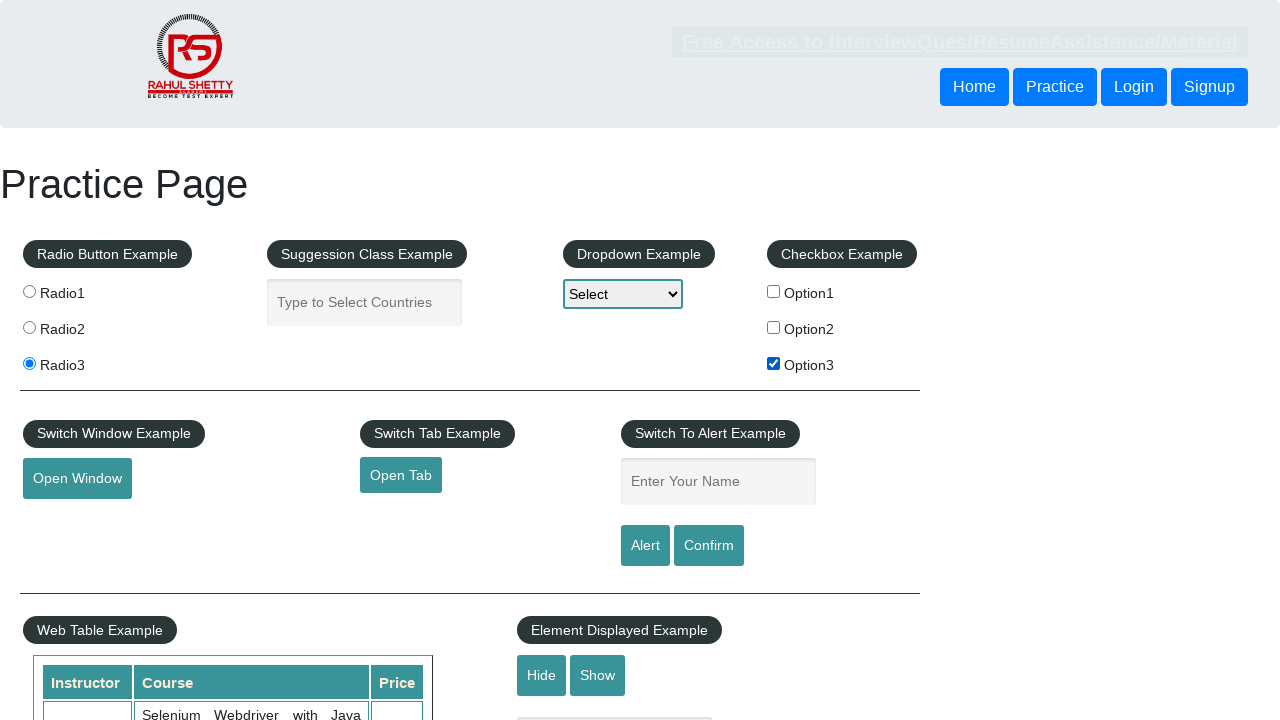

Clicked dropdown to open it at (623, 294) on select#dropdown-class-example
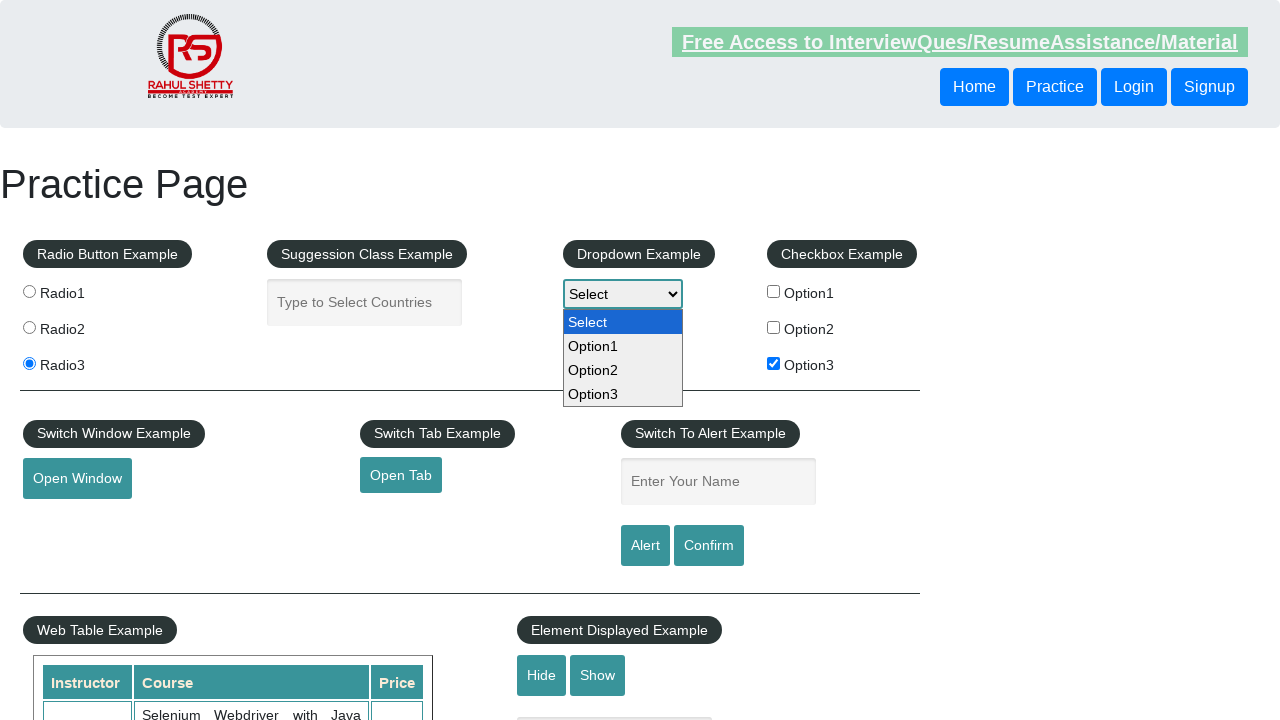

Selected 'option2' from the dropdown on select#dropdown-class-example
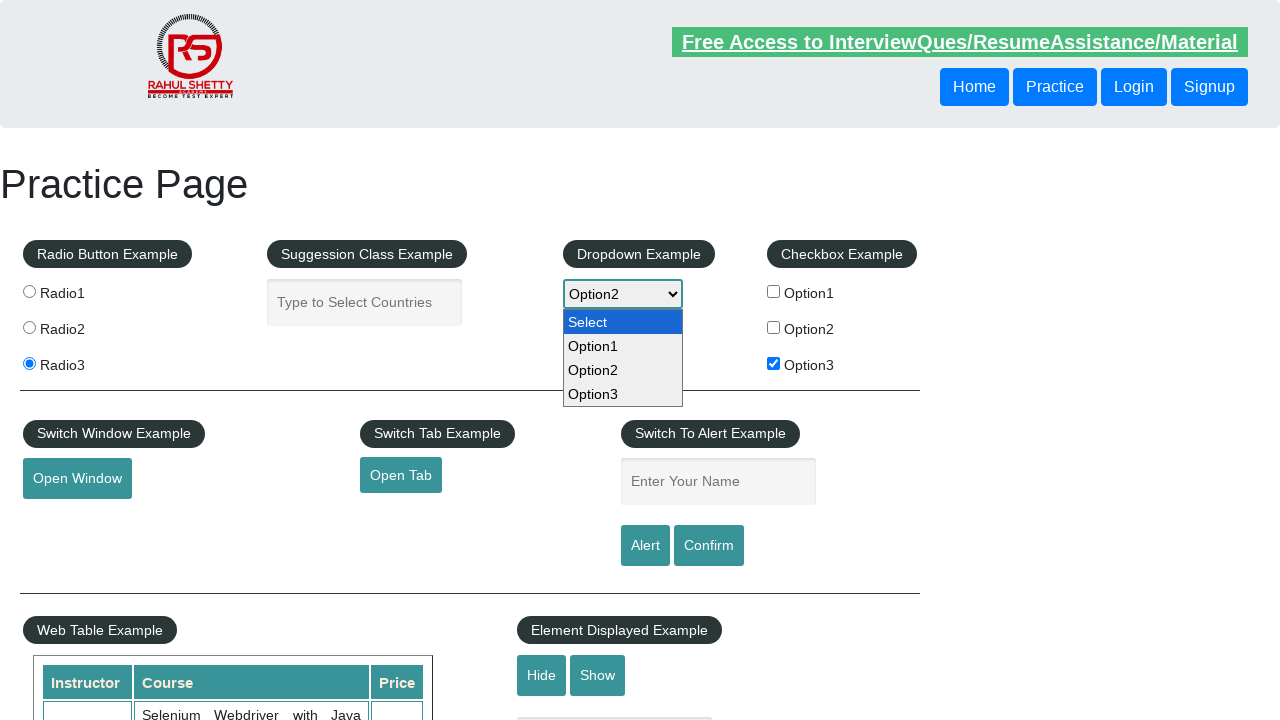

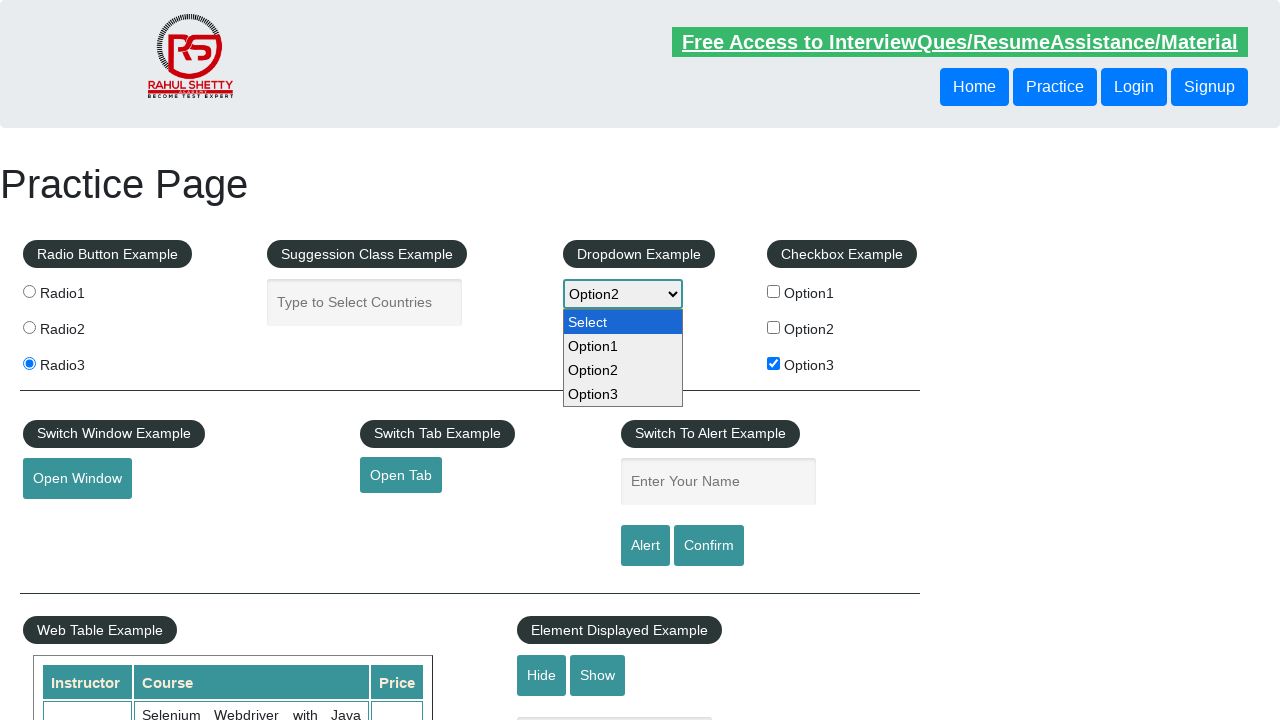